Tests file download functionality by scrolling to the download section and clicking the download button on a demo automation testing page.

Starting URL: https://demo.automationtesting.in/FileDownload.html

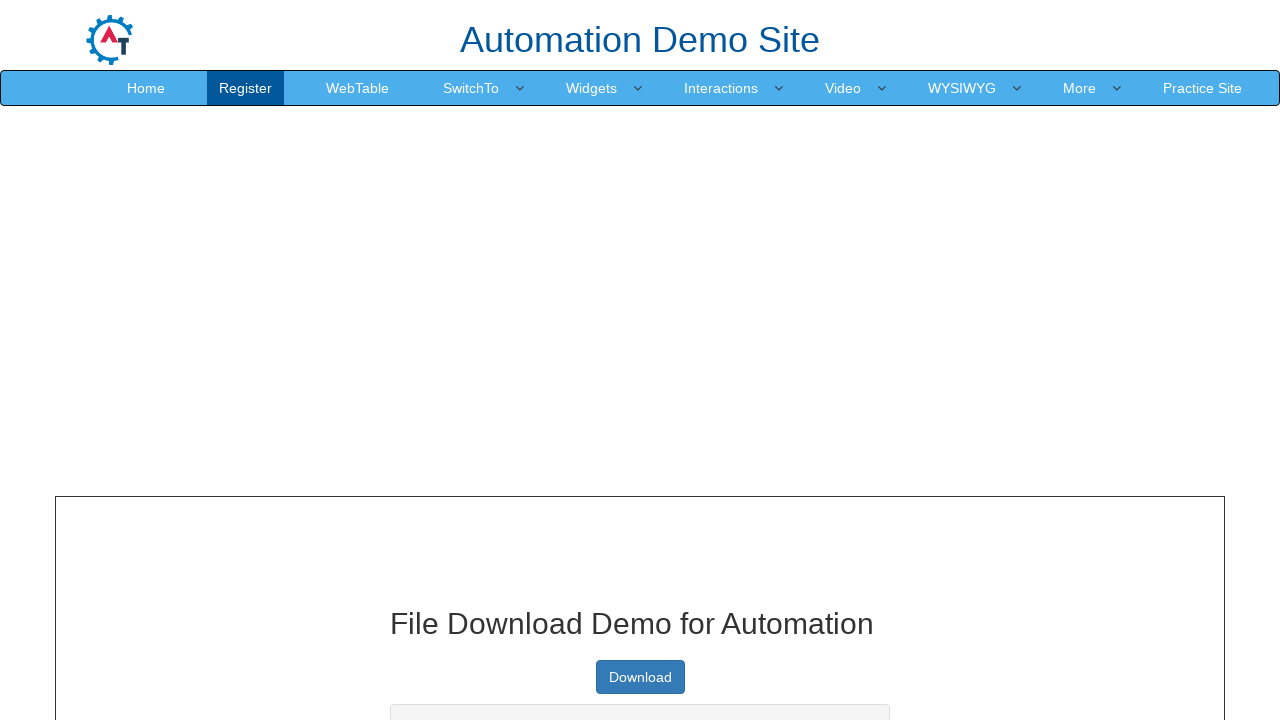

Scrolled down 600 pixels to reveal download section
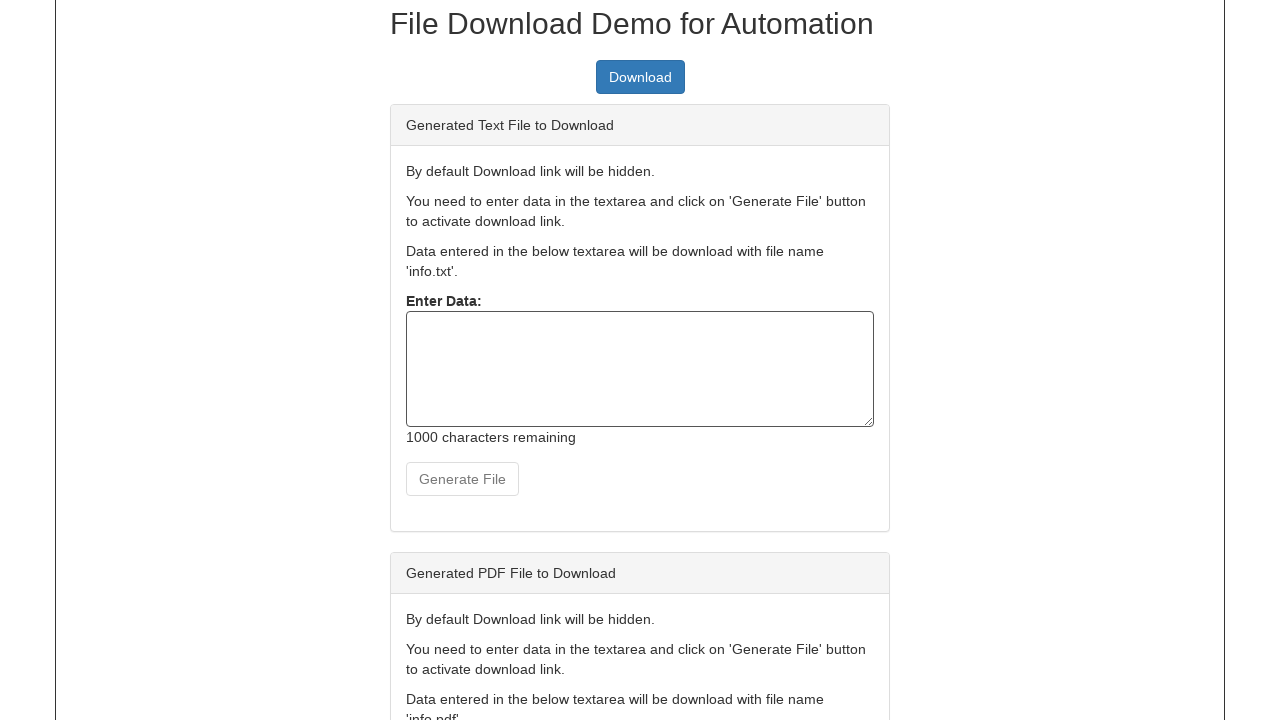

Clicked the download button at (640, 77) on a[type='button']
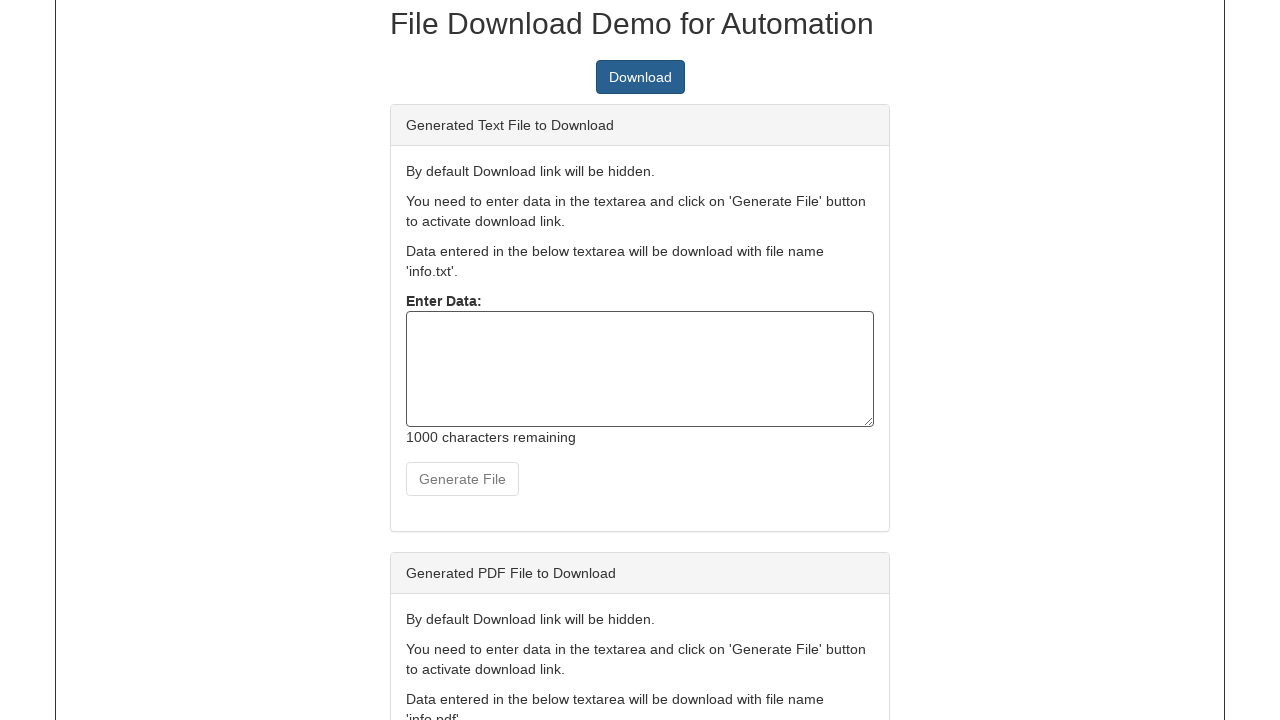

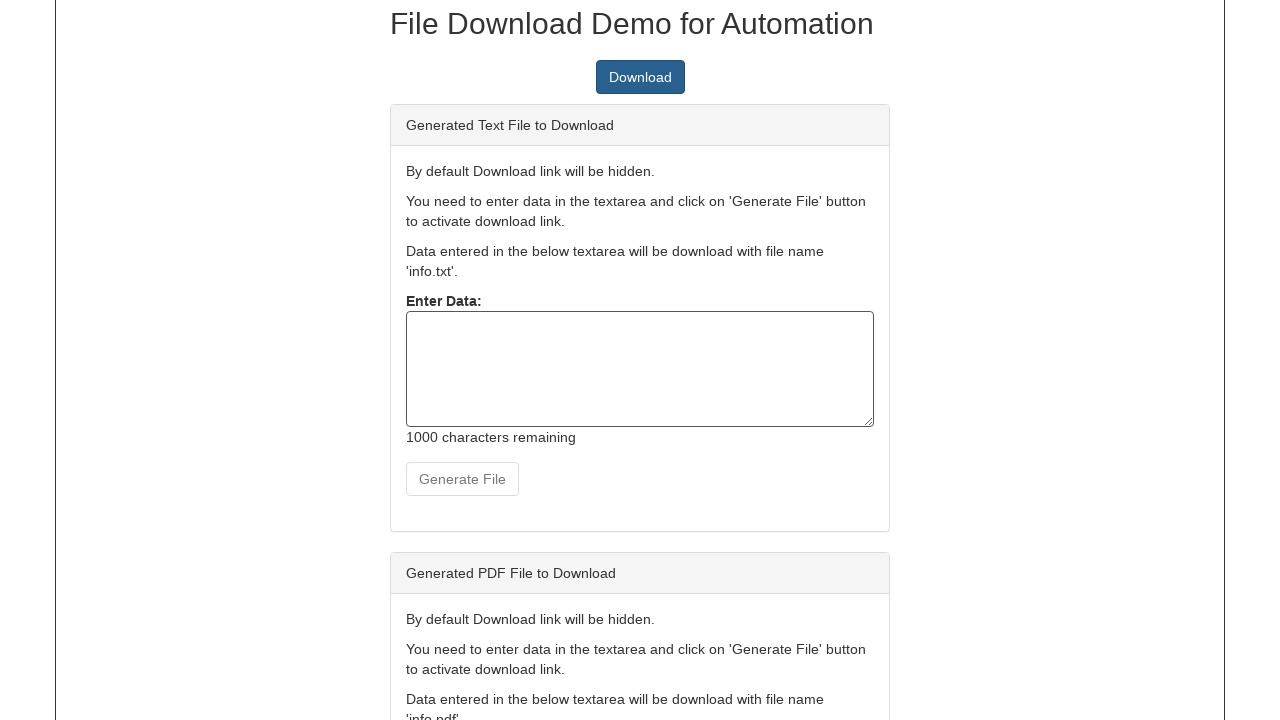